Tests scrolling to the bottom of the Selenium documentation website and verifying that the footer becomes visible

Starting URL: https://www.selenium.dev/

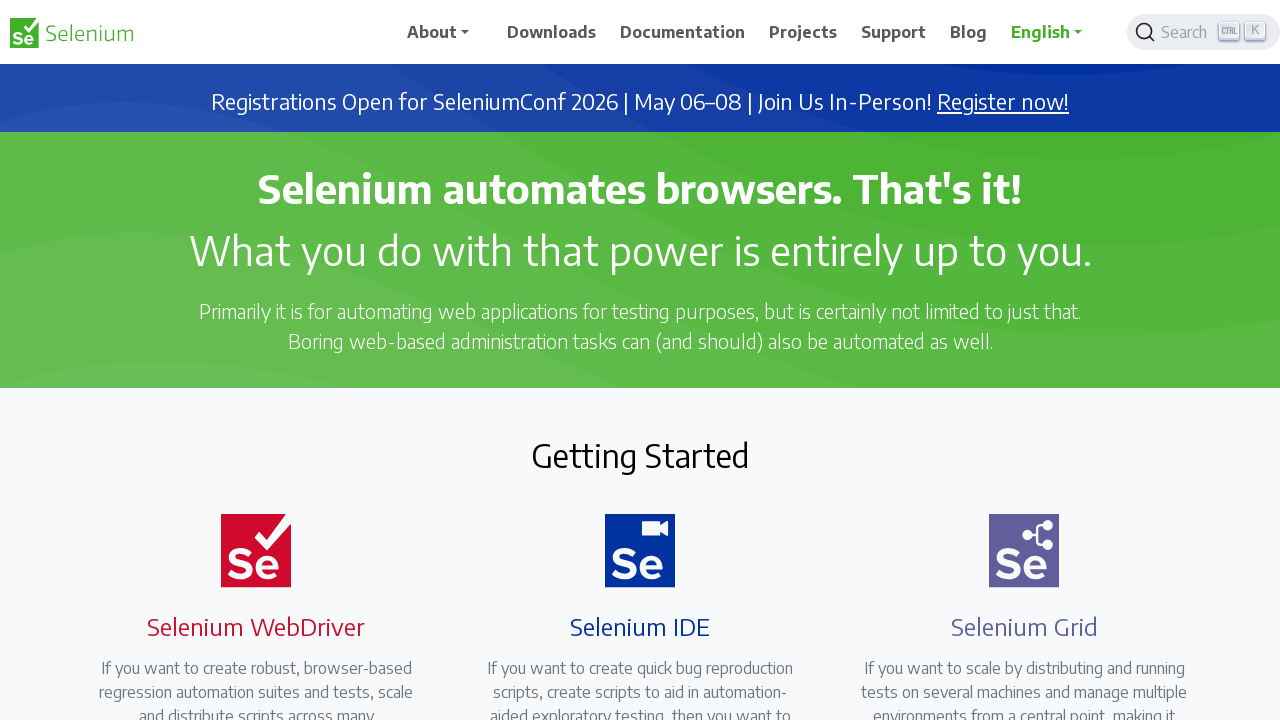

Scrolled to the bottom of the Selenium documentation page
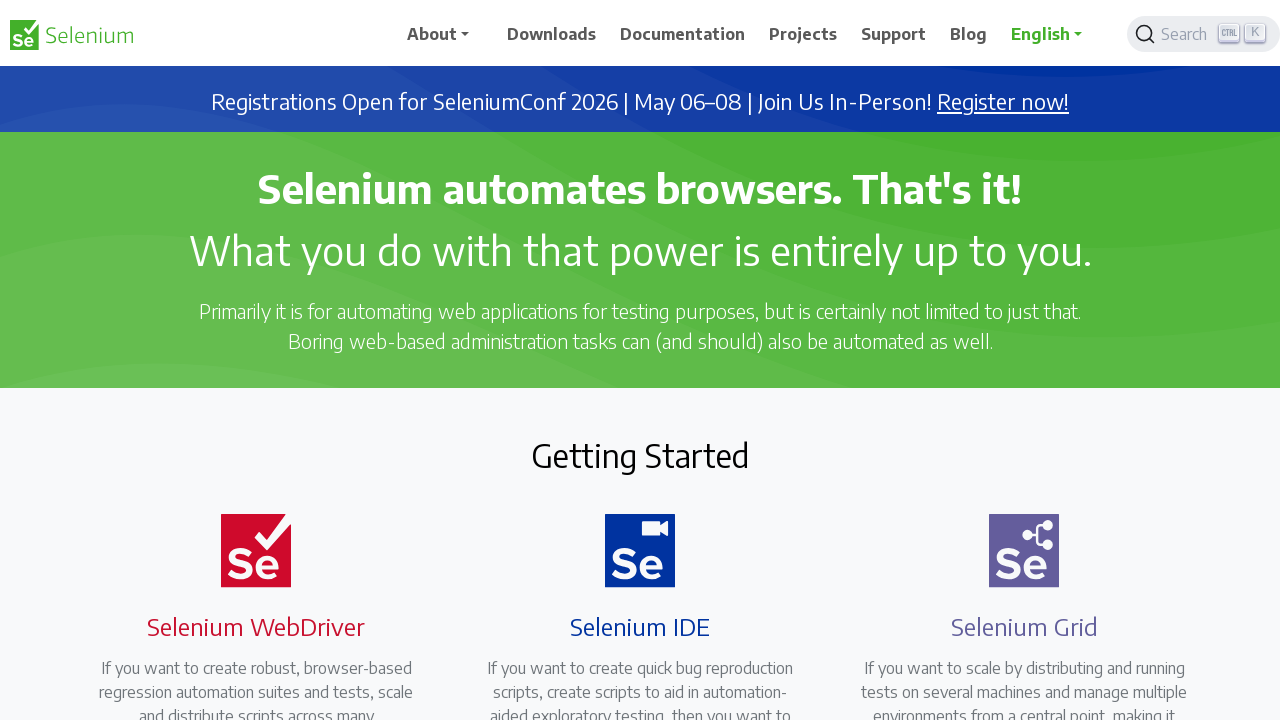

Footer became visible
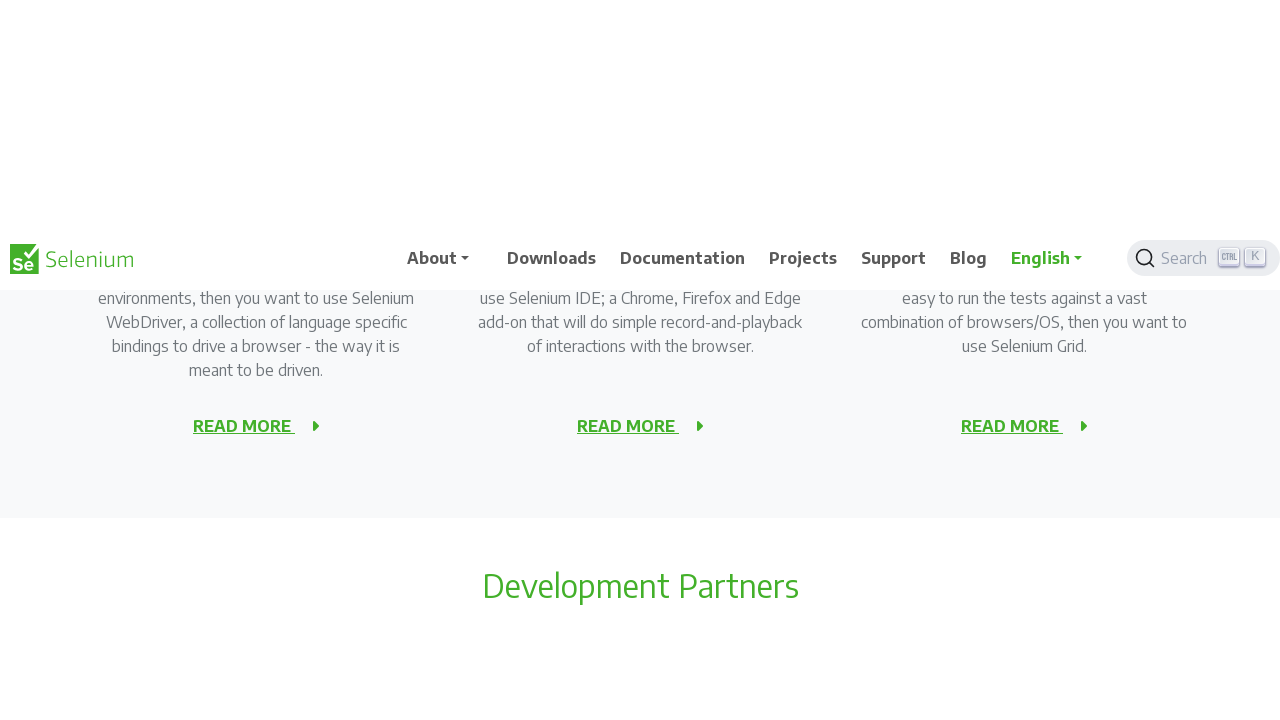

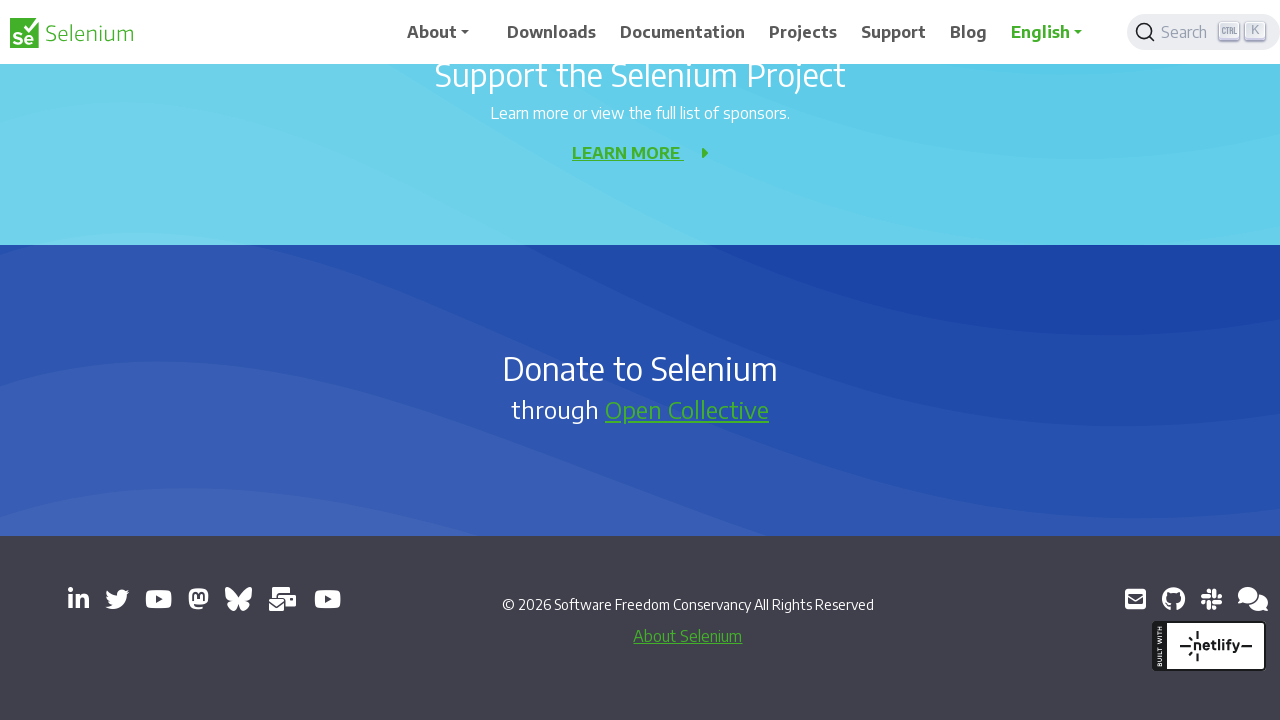